Tests Google Forms interaction by selecting radio buttons and checkboxes, including checking and unchecking options

Starting URL: https://docs.google.com/forms/d/e/1FAIpQLSfiypnd69zhuDkjKgqvpID9kwO29UCzeCVrGGtbNPZXQok0jA/viewform

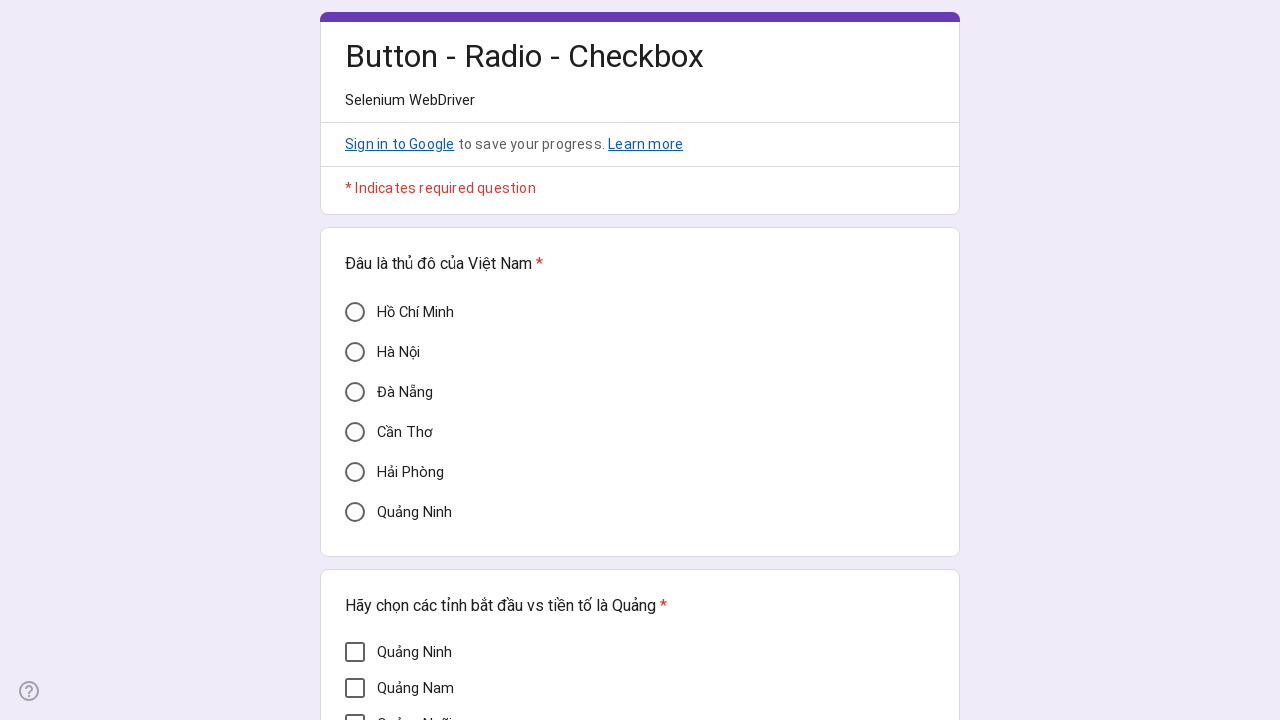

Waited 5 seconds for Google Form to load
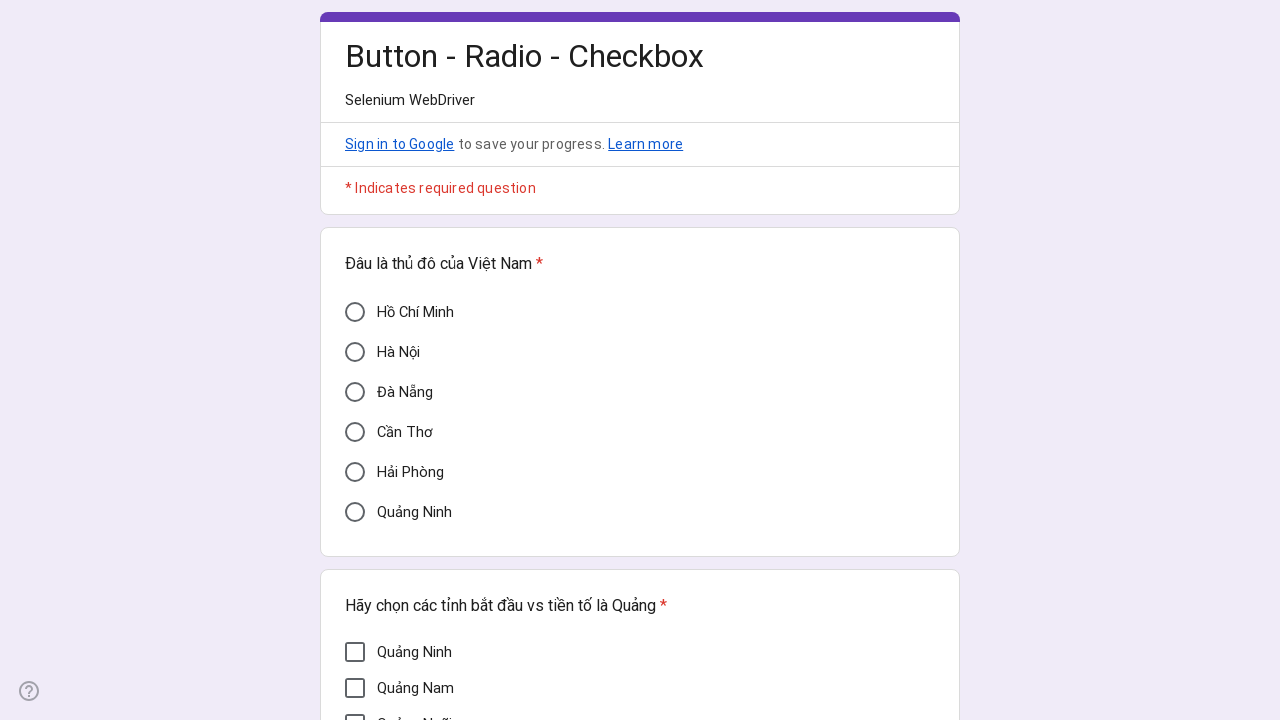

Clicked 'Hồ Chí Minh' radio button at (355, 312) on xpath=//div[@aria-label='Hồ Chí Minh']
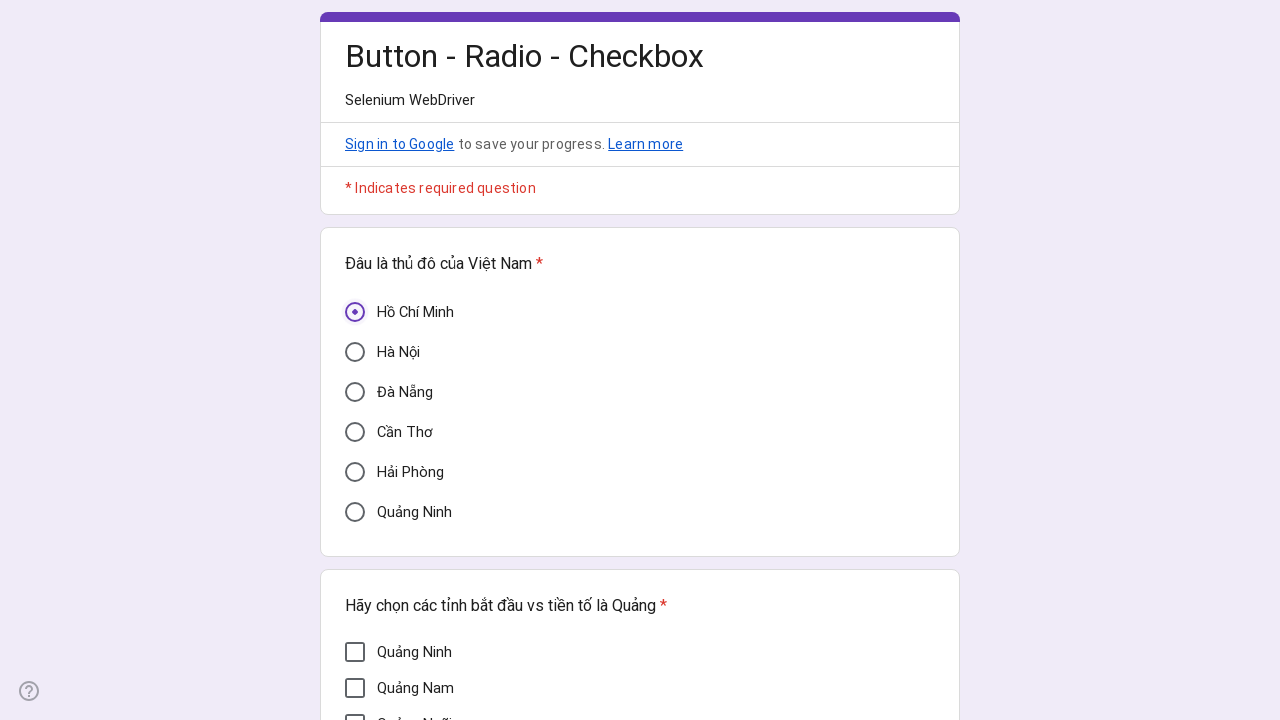

Scrolled to bottom of page
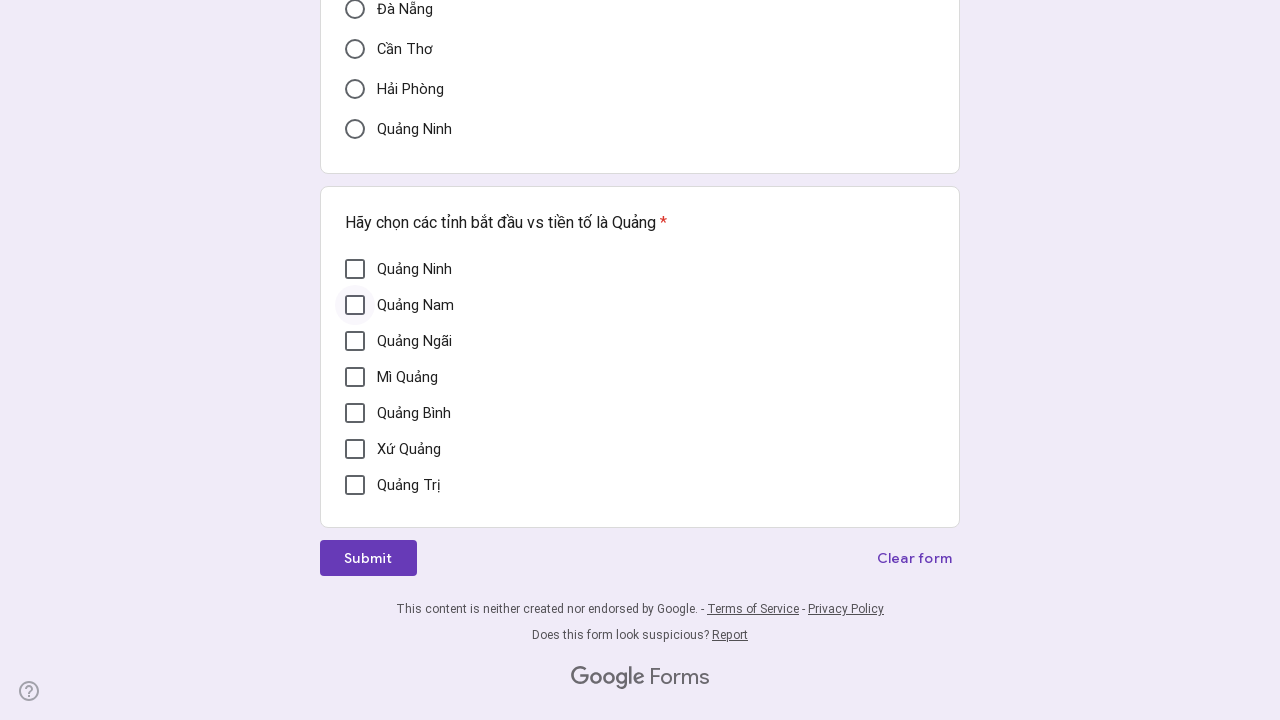

Located 'Mì Quảng' checkbox element
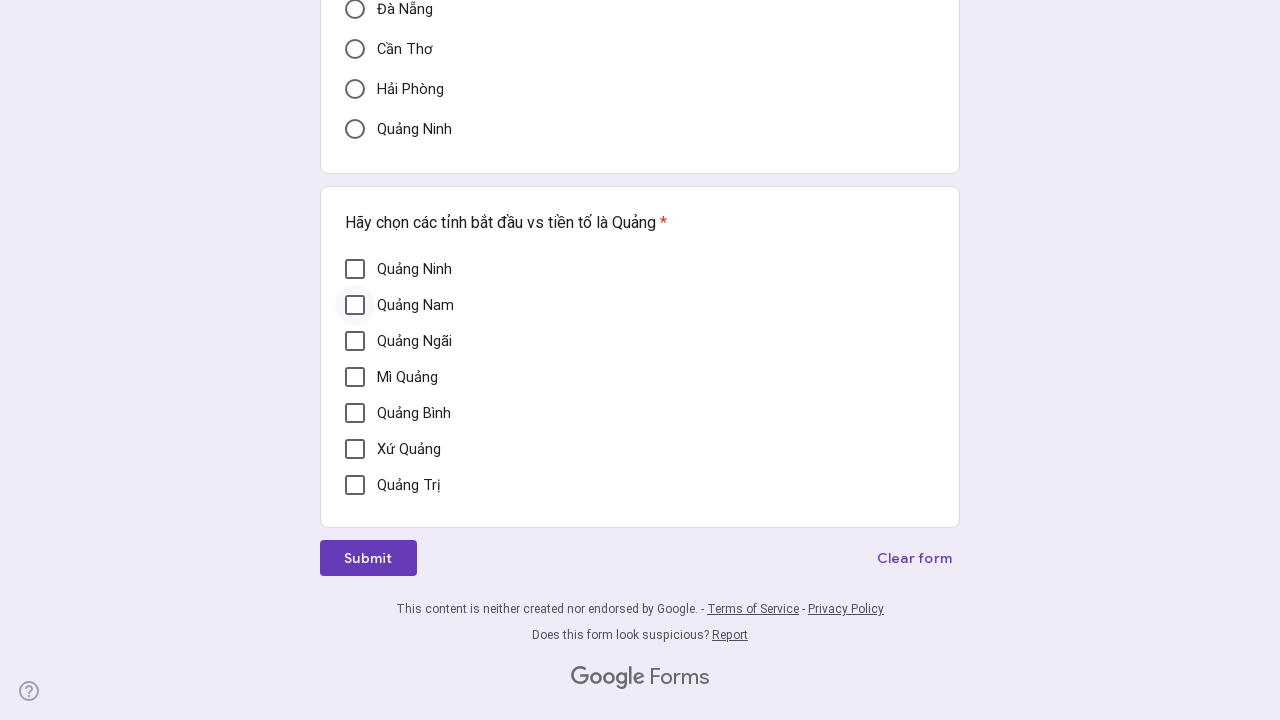

Checked 'Mì Quảng' checkbox at (355, 377) on xpath=//div[@aria-label='Mì Quảng']
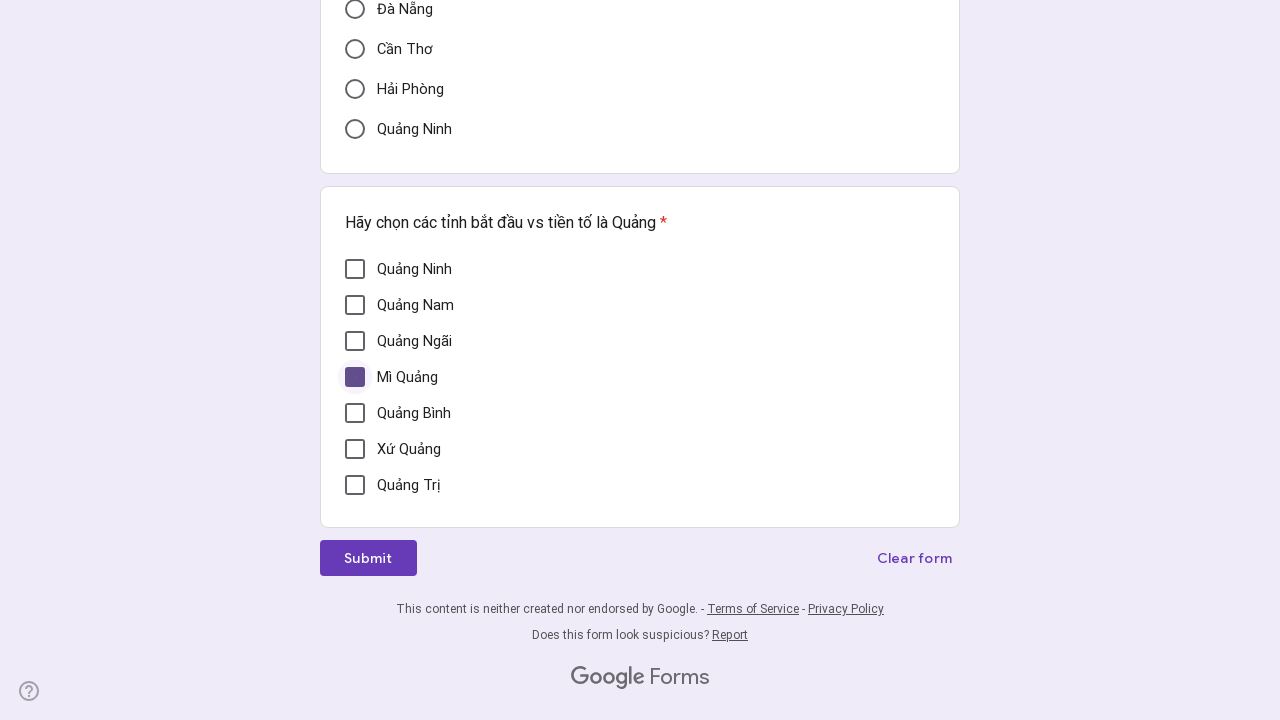

Unchecked 'Mì Quảng' checkbox at (355, 377) on xpath=//div[@aria-label='Mì Quảng']
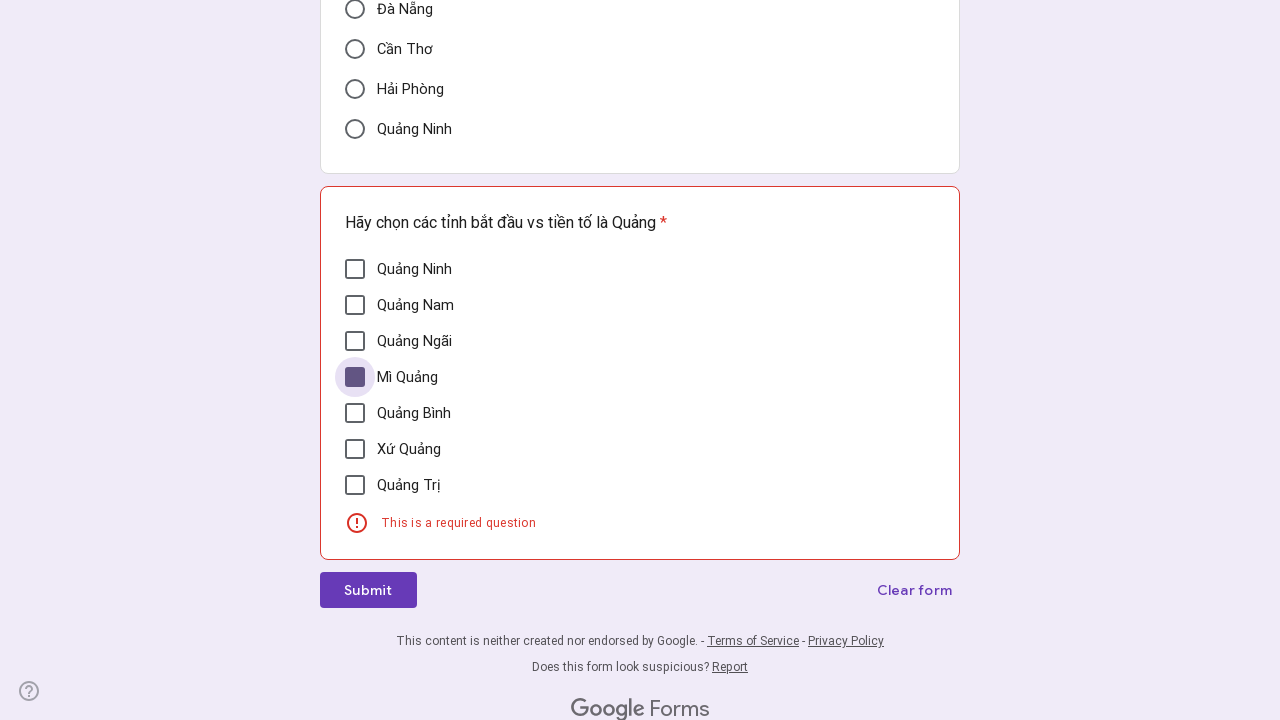

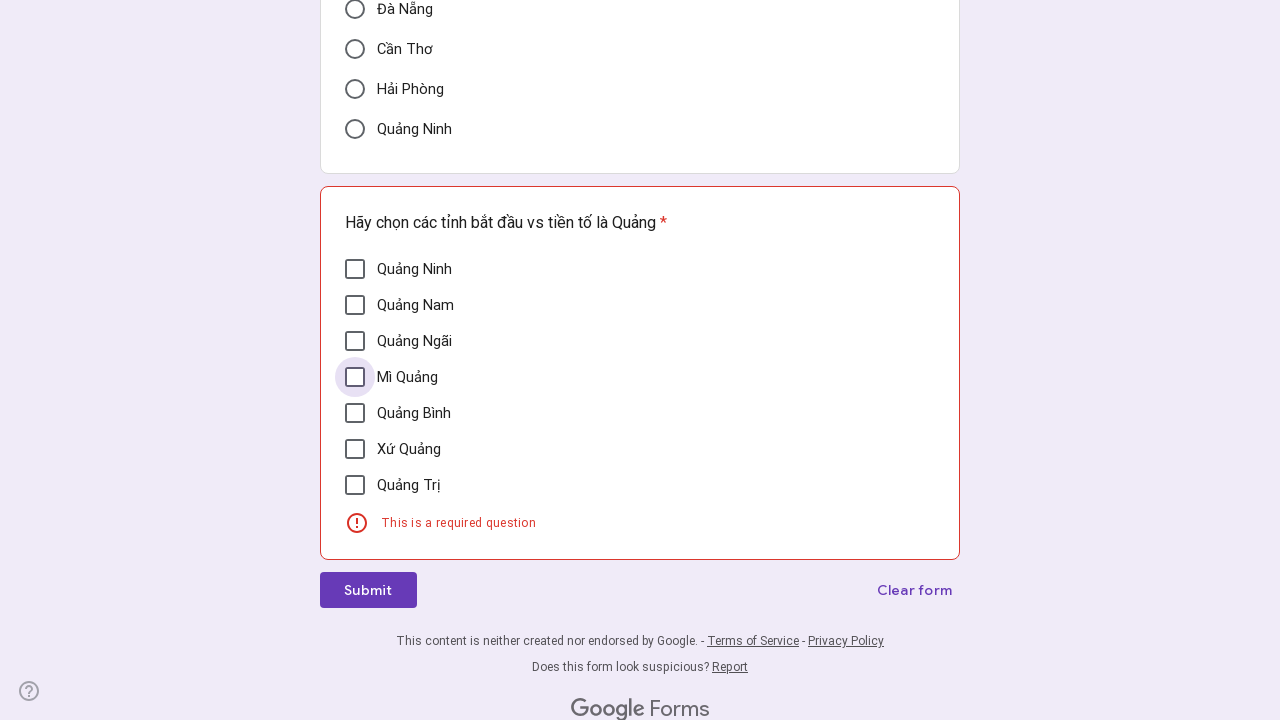